Tests the click functionality on demoqa.com by navigating to elements page, clicking on a menu item, and clicking a "Click Me" button to verify dynamic message appears

Starting URL: https://demoqa.com/elements

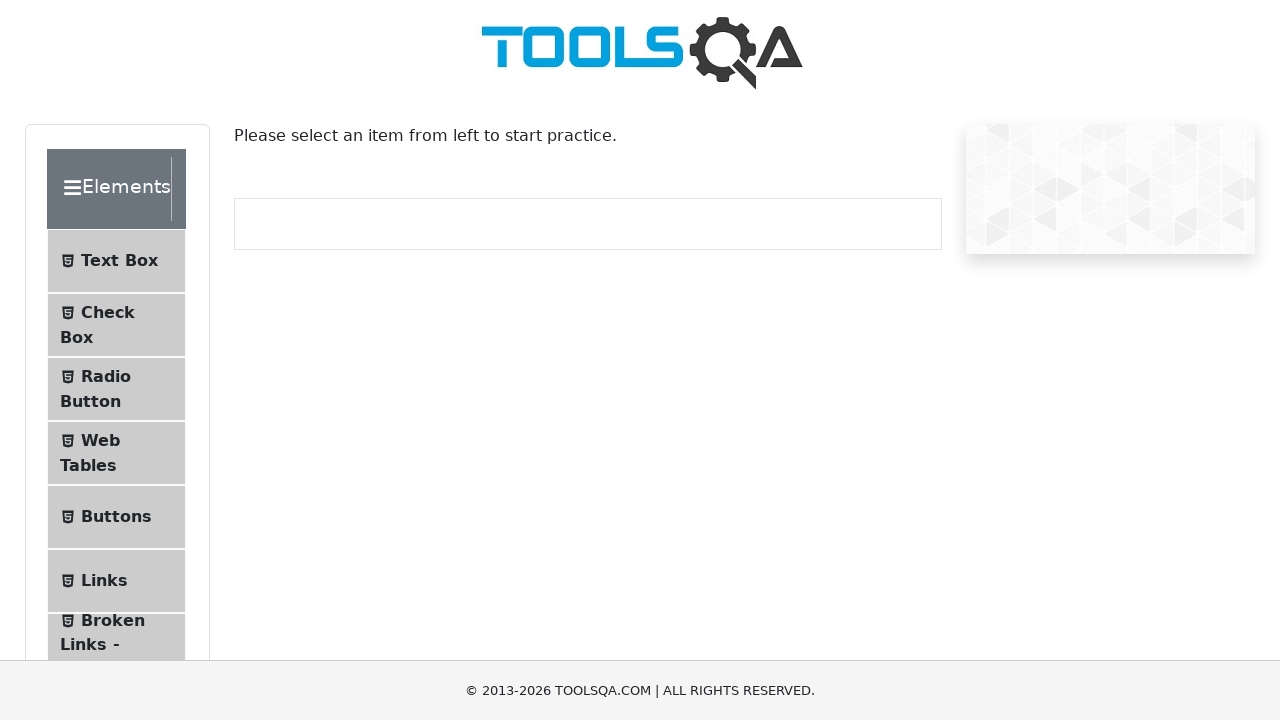

Clicked on the Buttons menu item at (116, 517) on xpath=//*[@id='item-4']
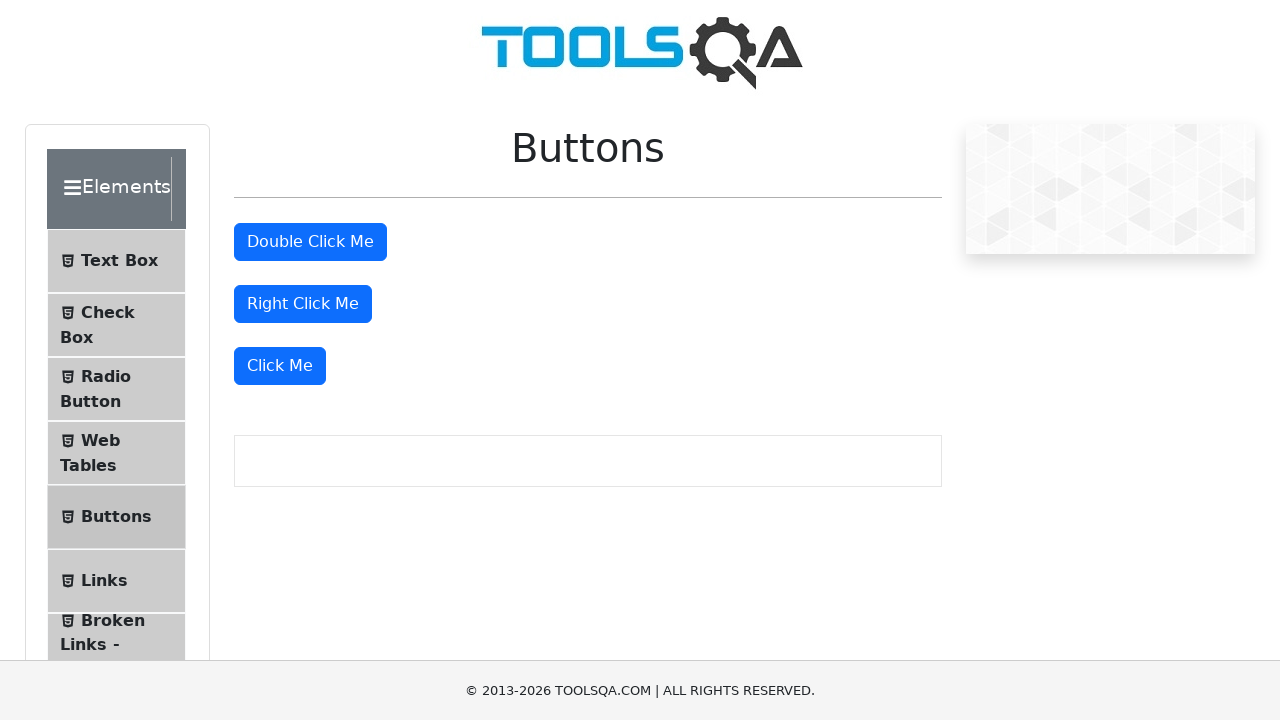

Clicked the 'Click Me' button at (280, 366) on xpath=//button[text()='Click Me']
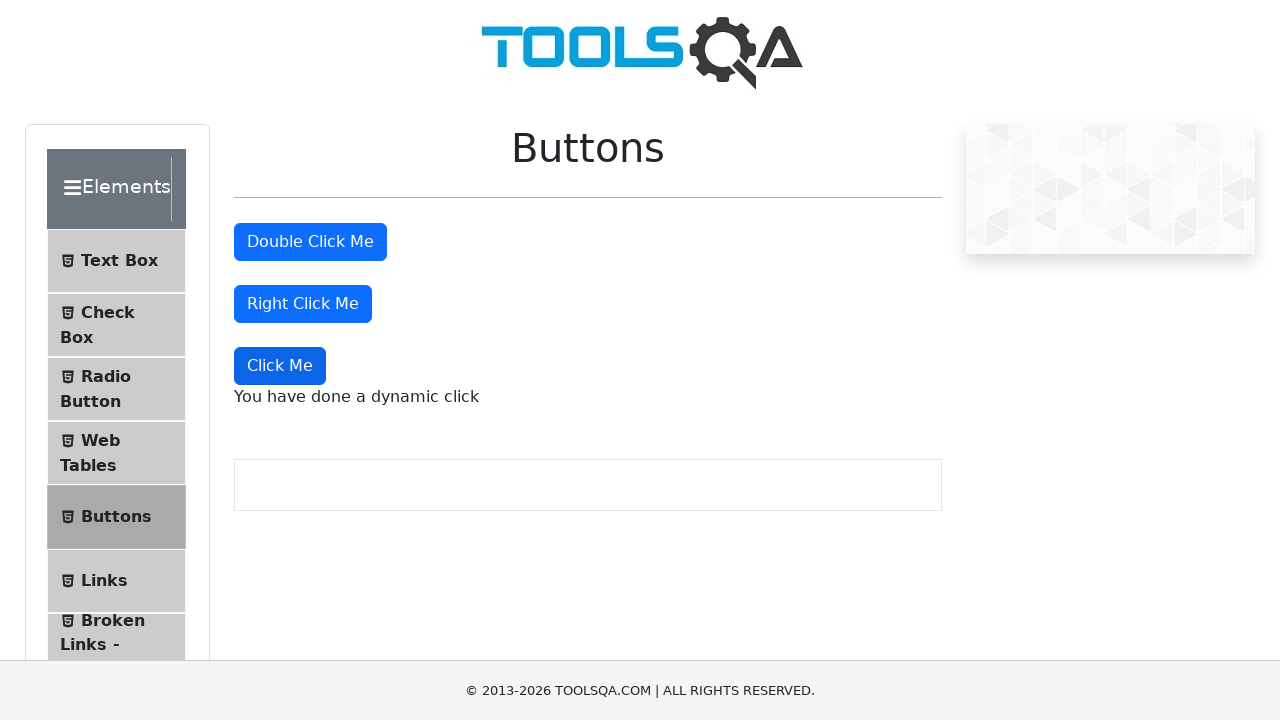

Dynamic click message appeared on the page
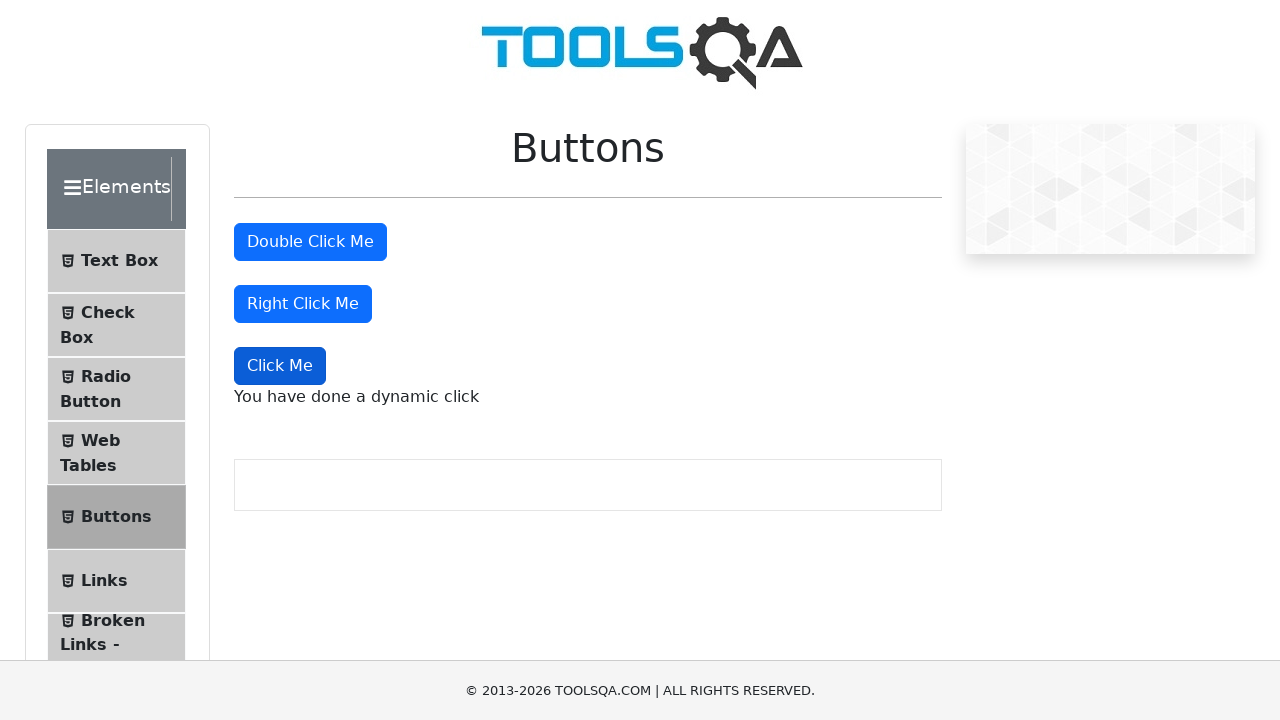

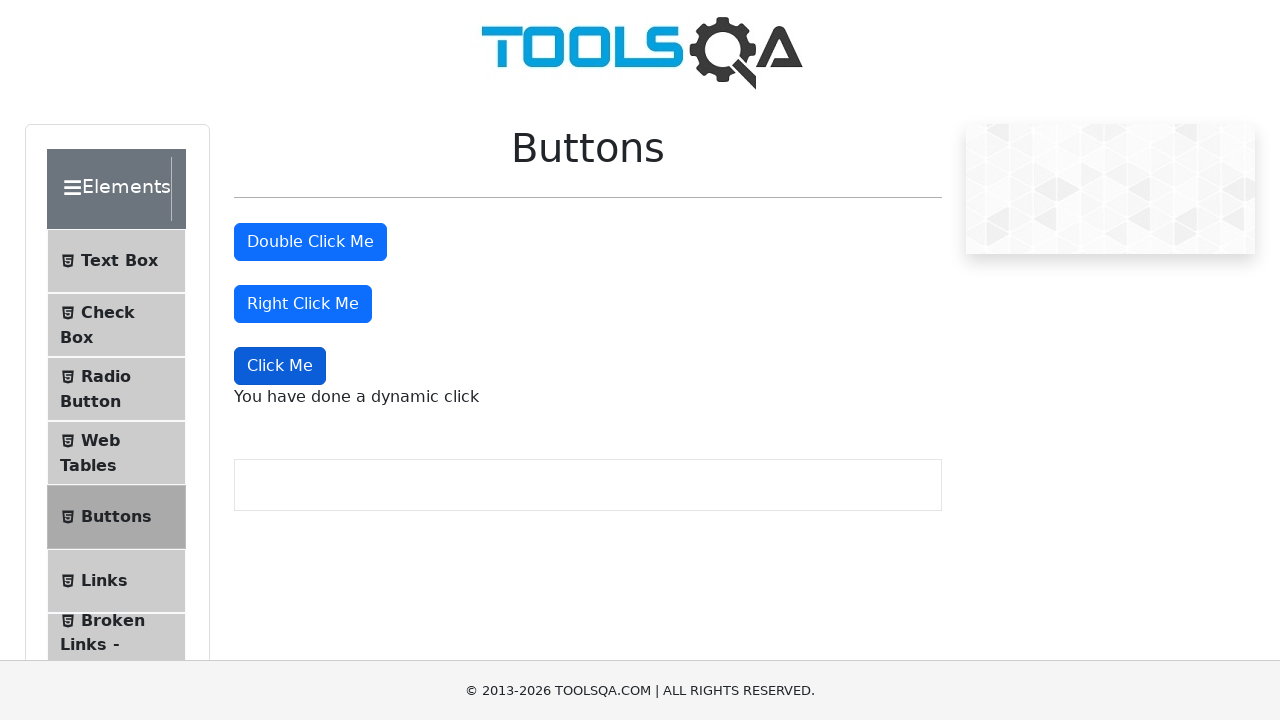